Tests the context menu functionality by navigating to the Context Menu page, performing a regular click (expecting no alert), then right-clicking on the hot-spot element to trigger a context menu alert, and verifying the alert text.

Starting URL: https://the-internet.herokuapp.com/

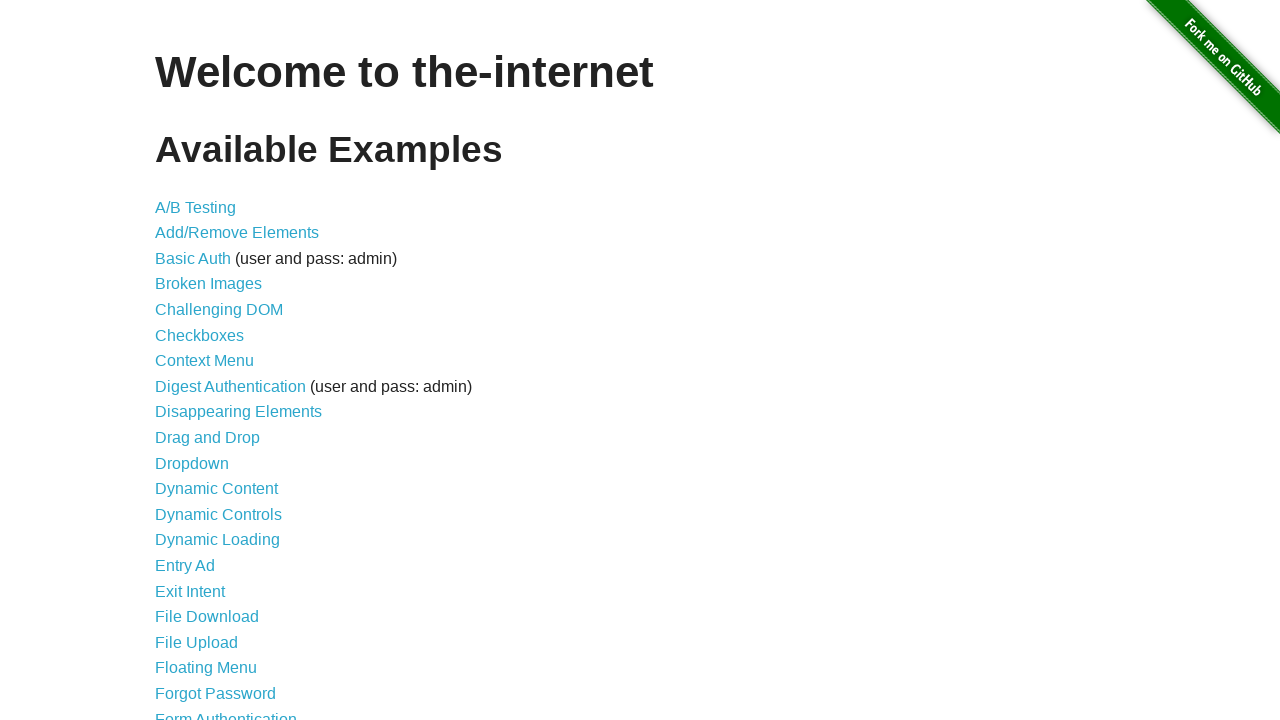

Clicked on the Context Menu link at (204, 361) on xpath=//a[contains(text(),'Context Menu')]
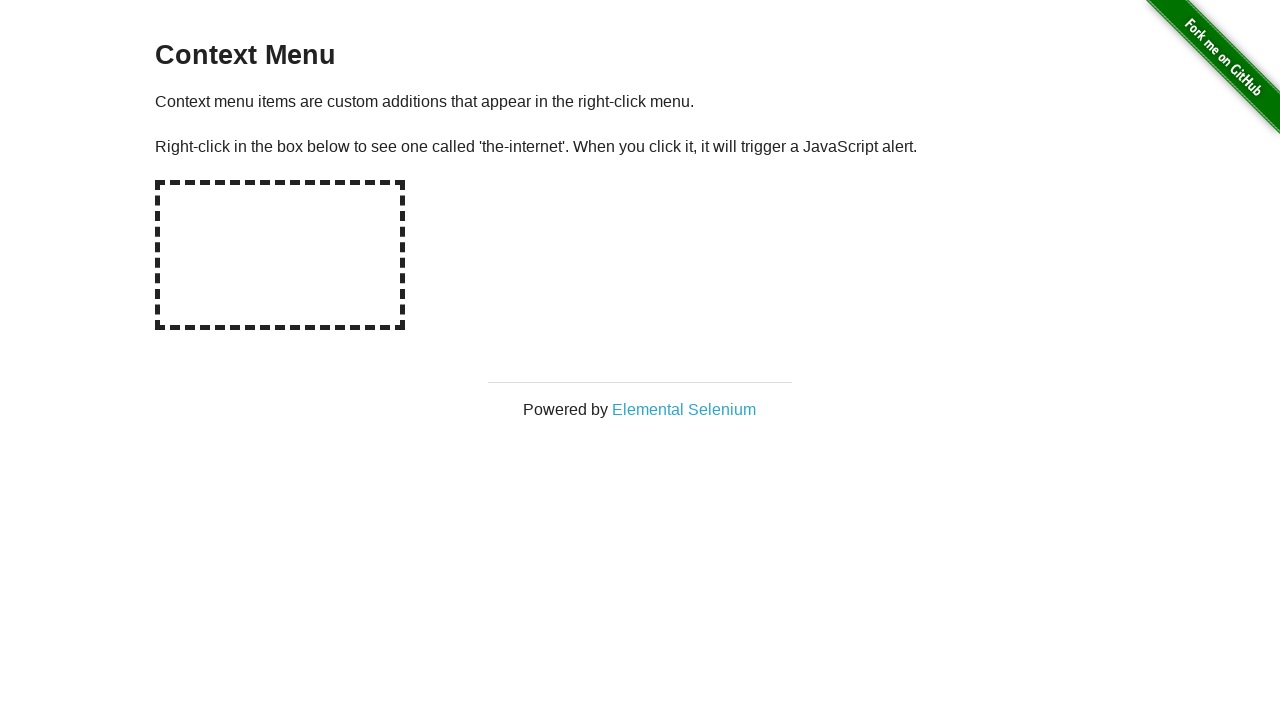

Context Menu page loaded successfully
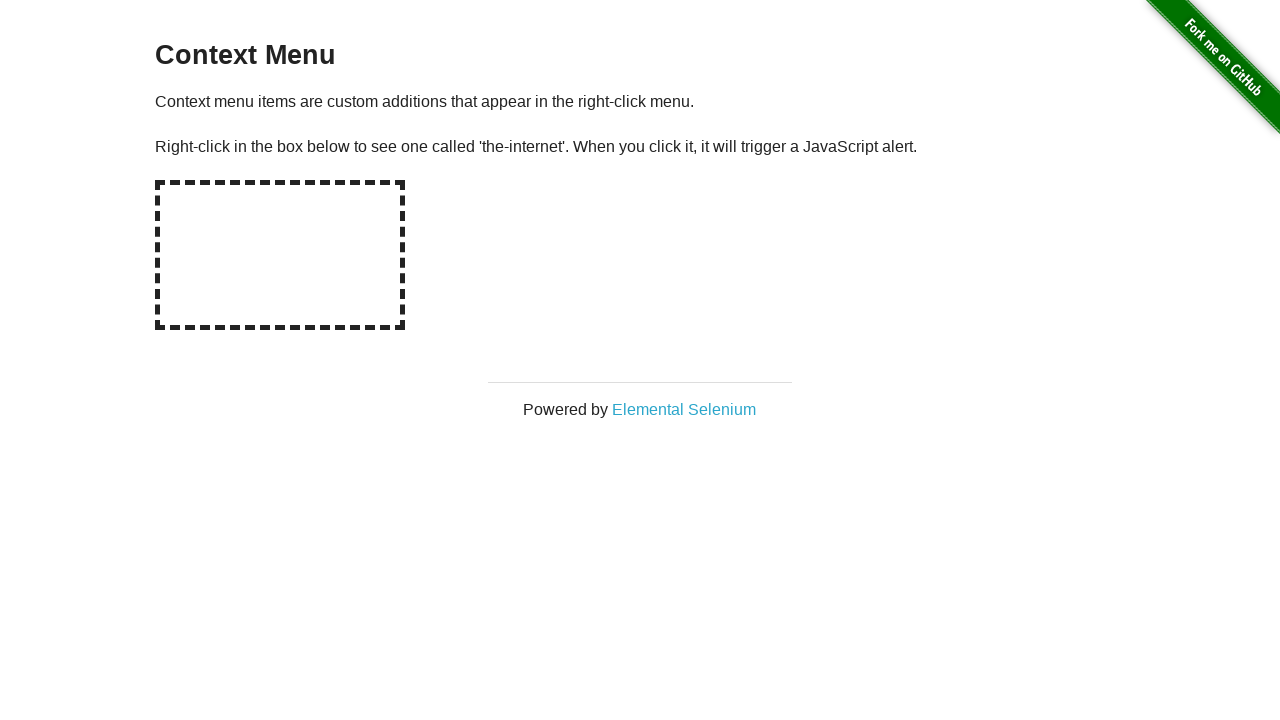

Located the hot-spot element
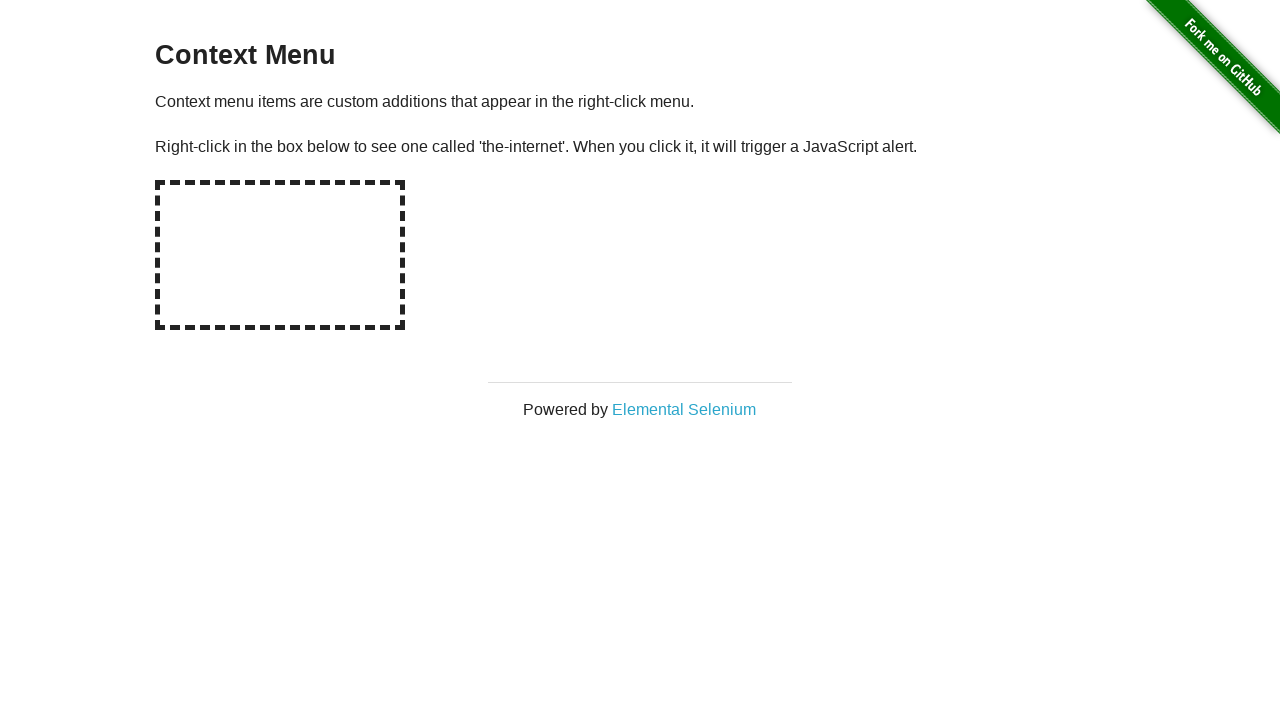

Performed regular left-click on hot-spot element (no alert expected) at (280, 255) on #hot-spot
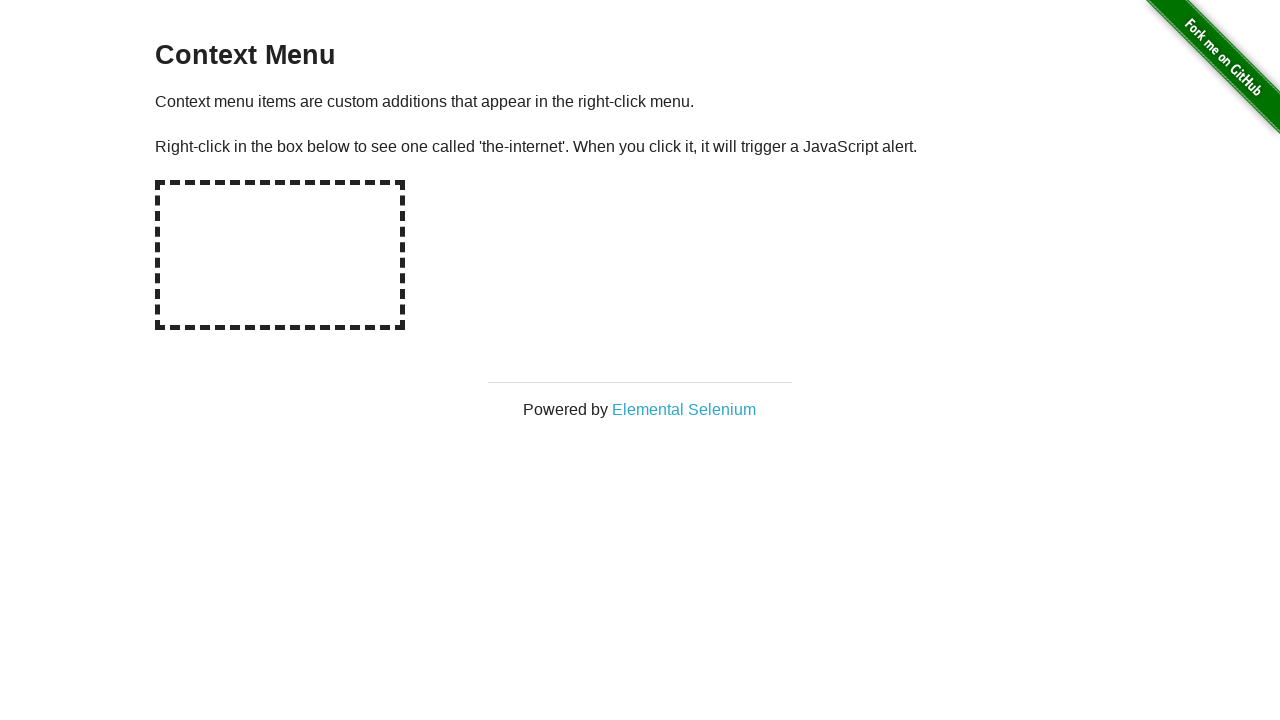

Right-clicked on hot-spot element to trigger context menu at (280, 255) on #hot-spot
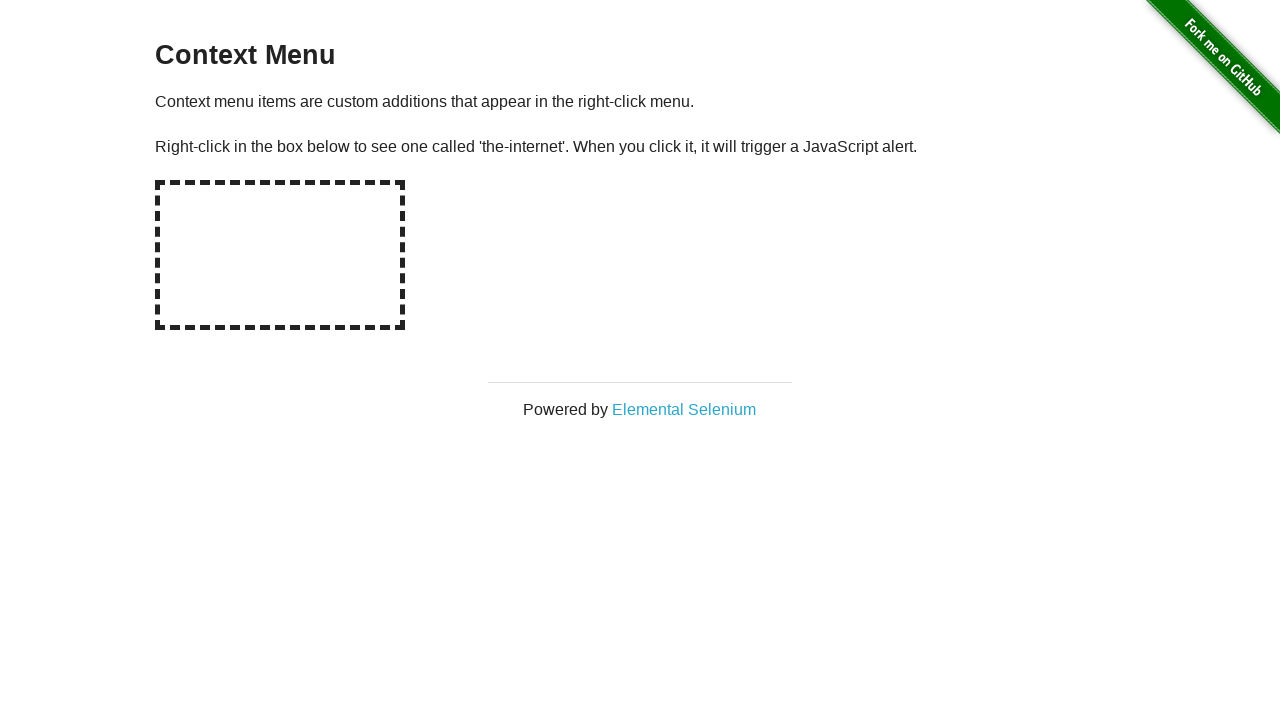

Set up alert dialog handler to accept alerts
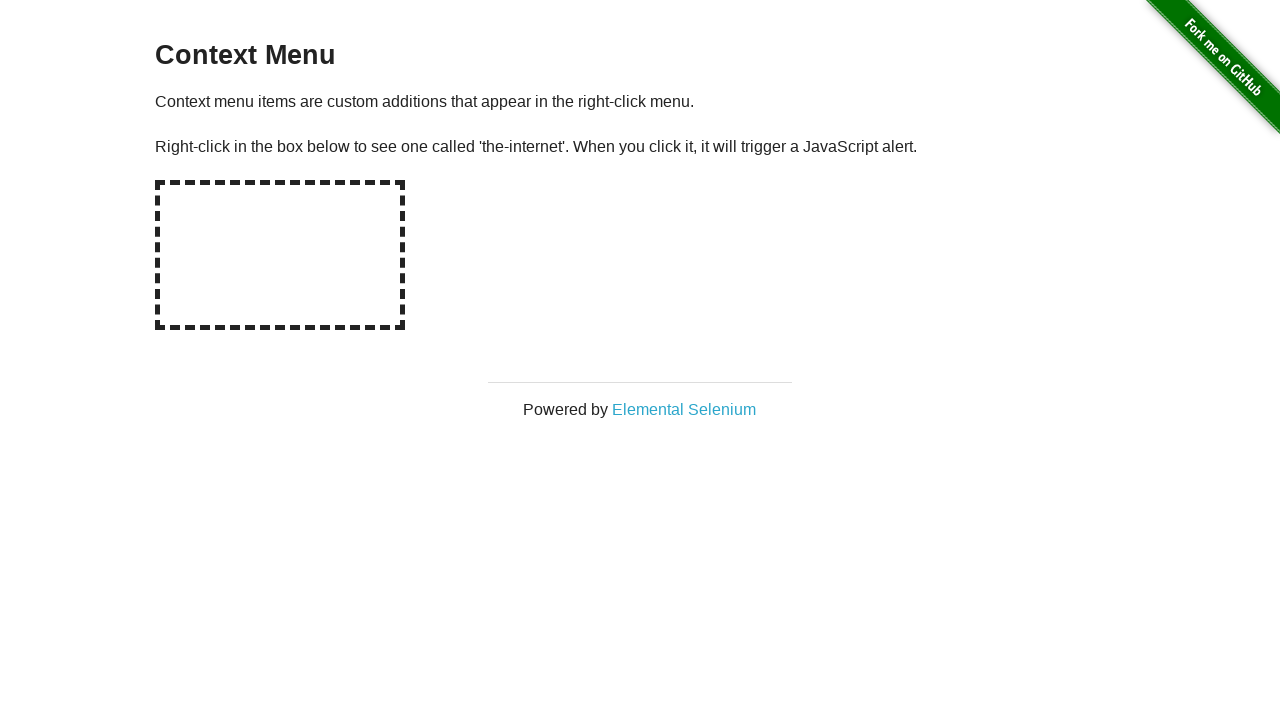

Waited for alert processing to complete
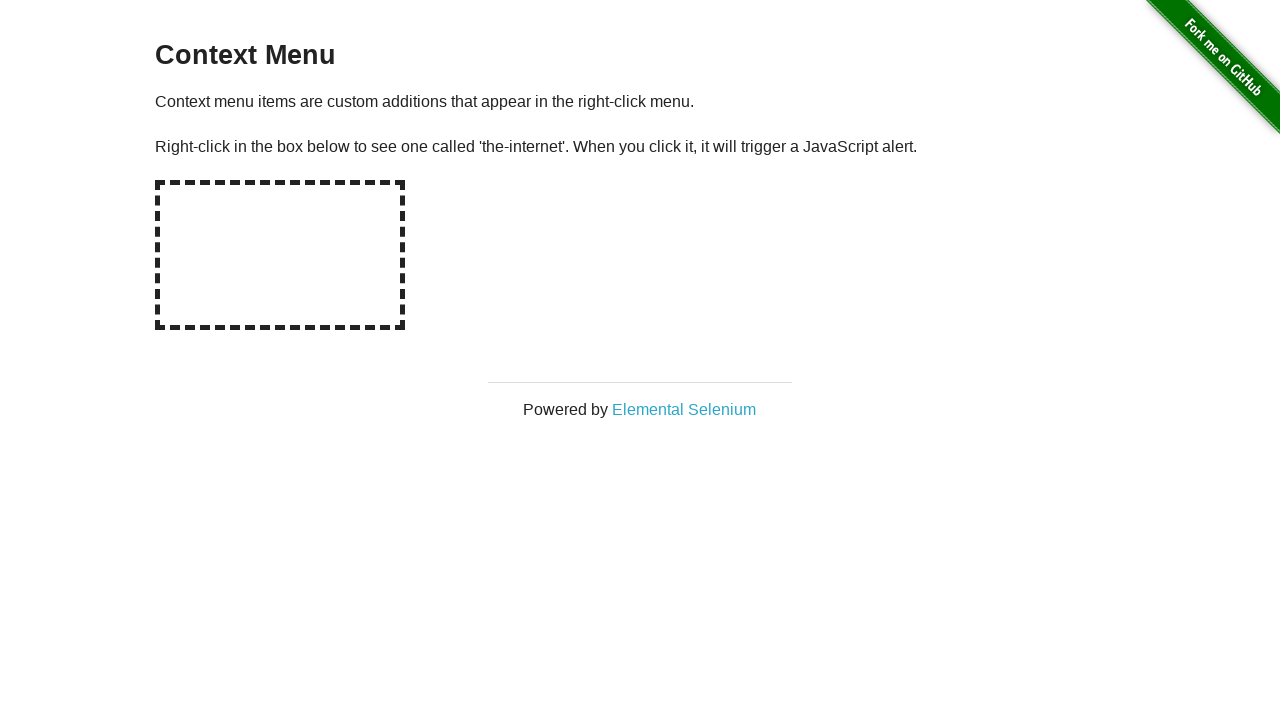

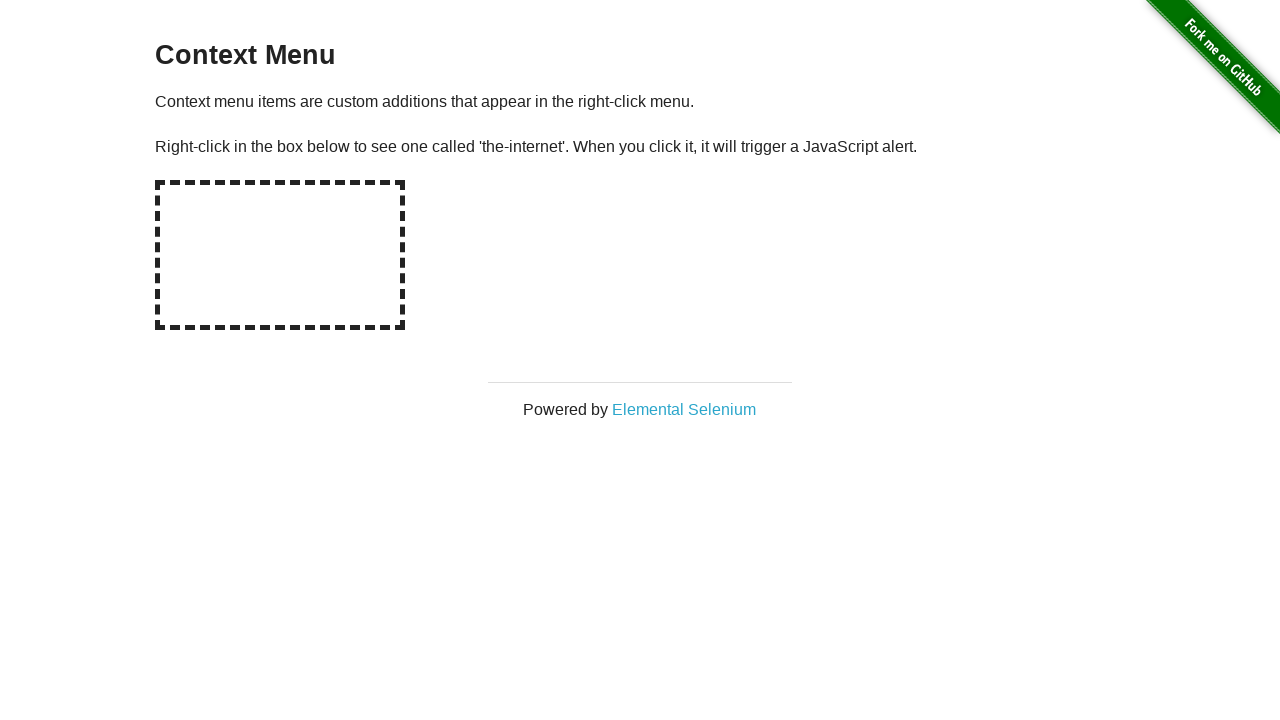